Tests that entered text is trimmed when editing a todo item

Starting URL: https://demo.playwright.dev/todomvc

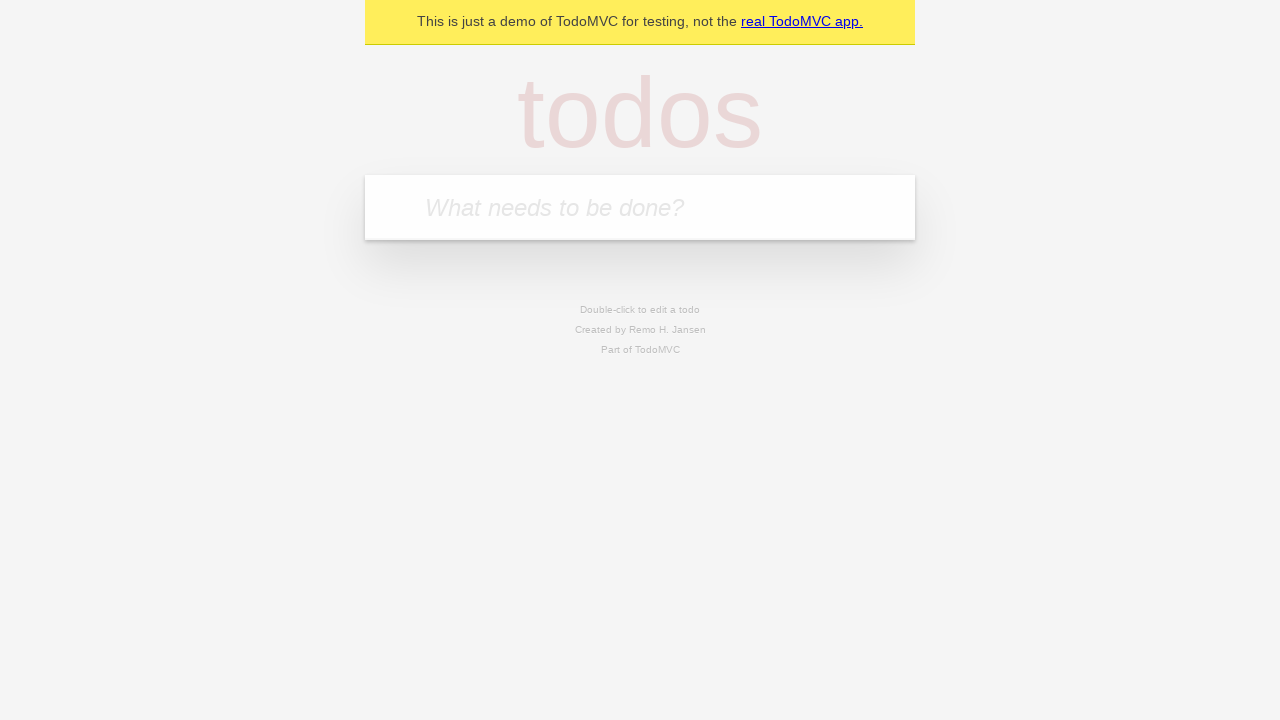

Filled new todo field with 'buy some cheese' on internal:attr=[placeholder="What needs to be done?"i]
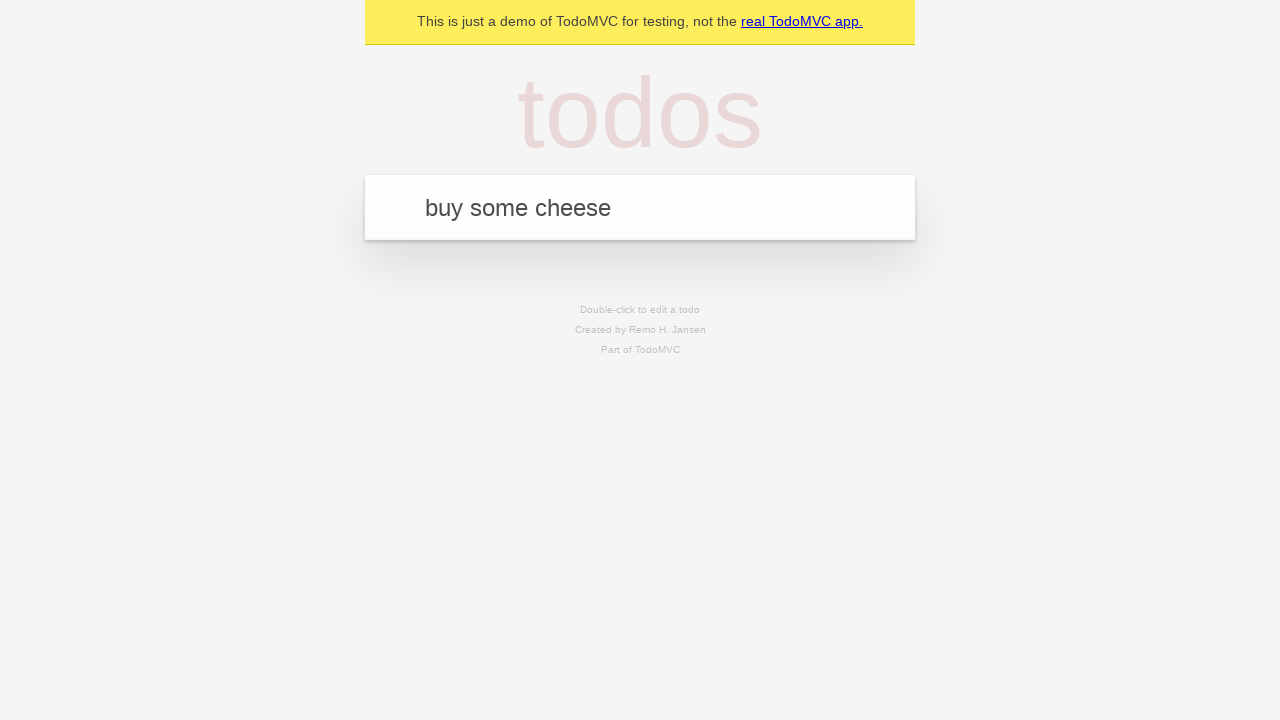

Pressed Enter to create todo item 'buy some cheese' on internal:attr=[placeholder="What needs to be done?"i]
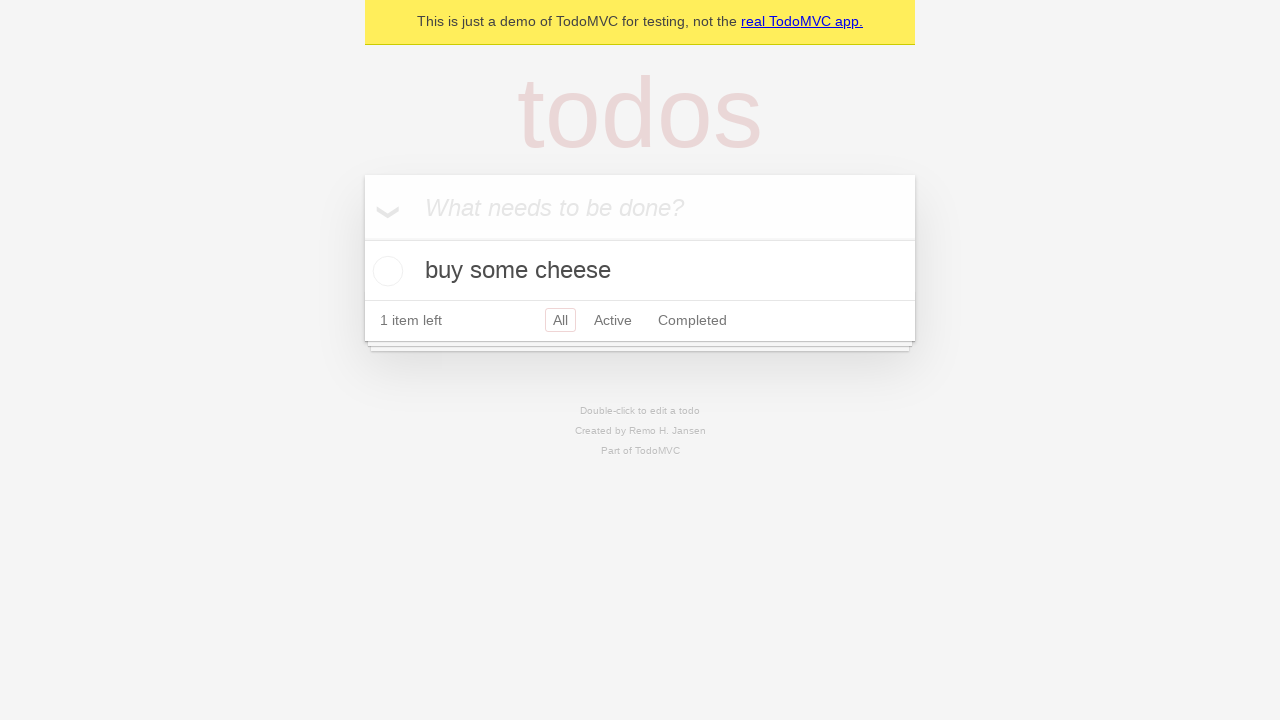

Filled new todo field with 'feed the cat' on internal:attr=[placeholder="What needs to be done?"i]
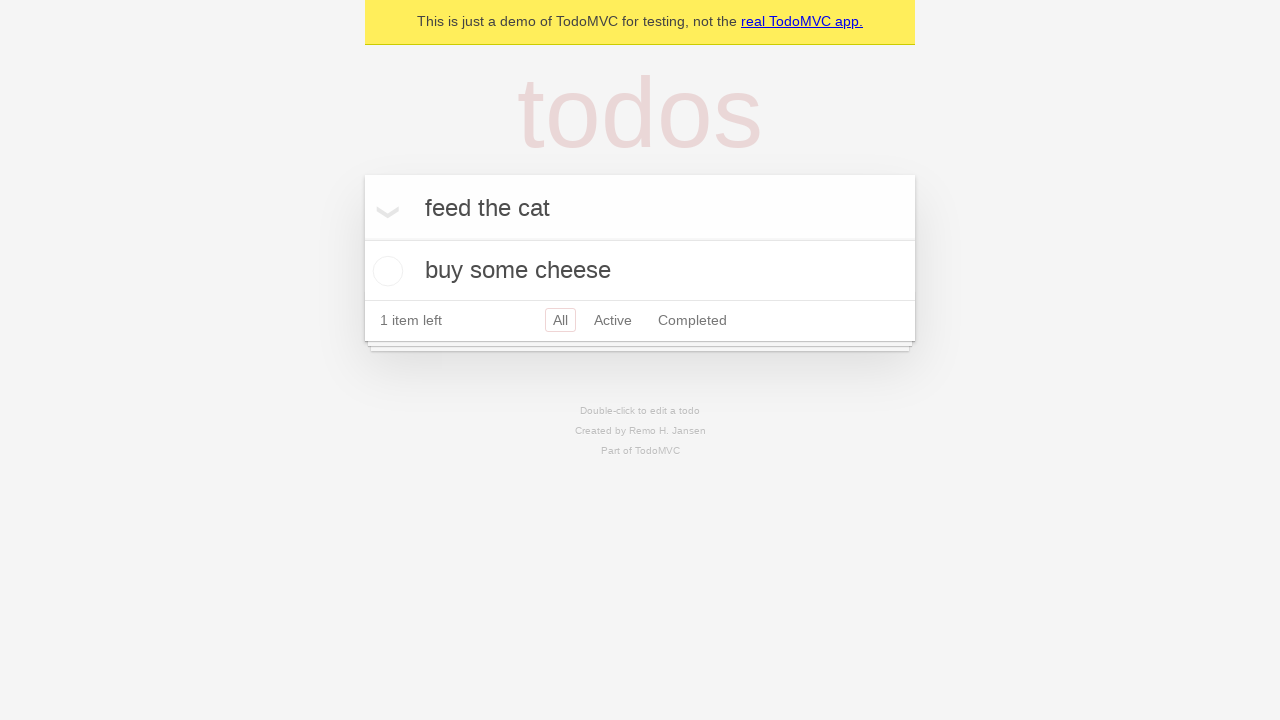

Pressed Enter to create todo item 'feed the cat' on internal:attr=[placeholder="What needs to be done?"i]
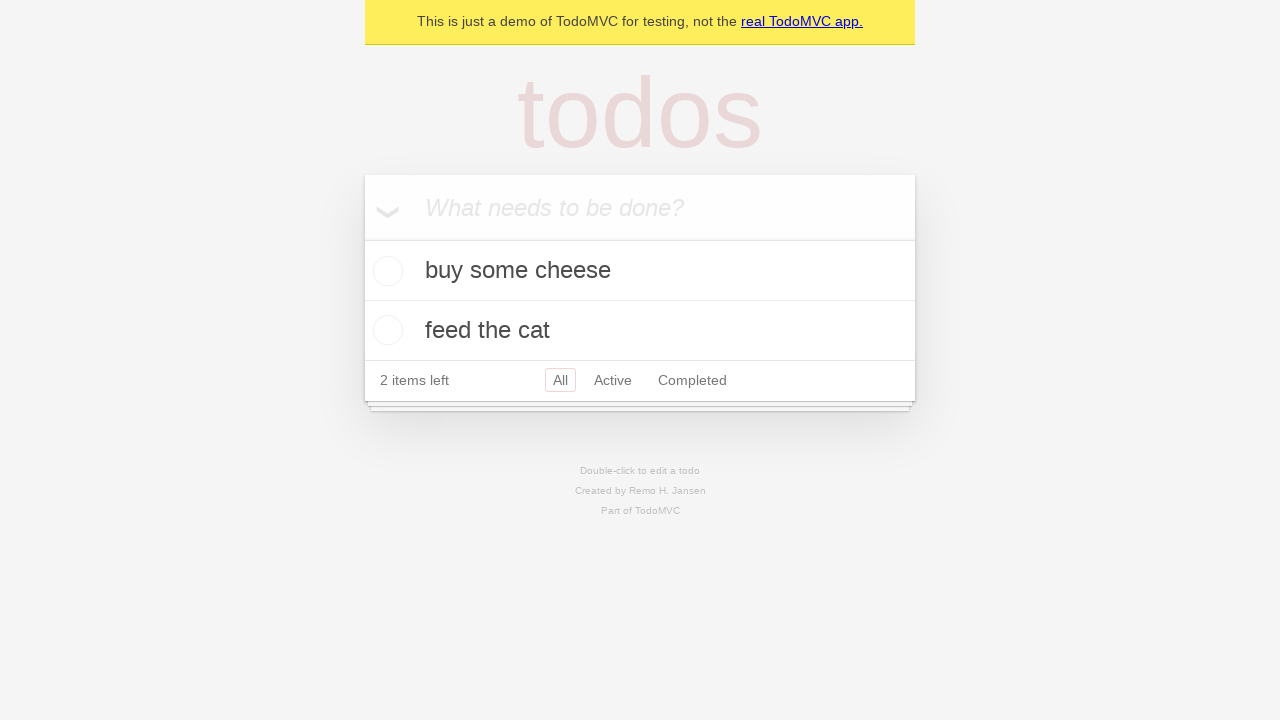

Filled new todo field with 'book a doctors appointment' on internal:attr=[placeholder="What needs to be done?"i]
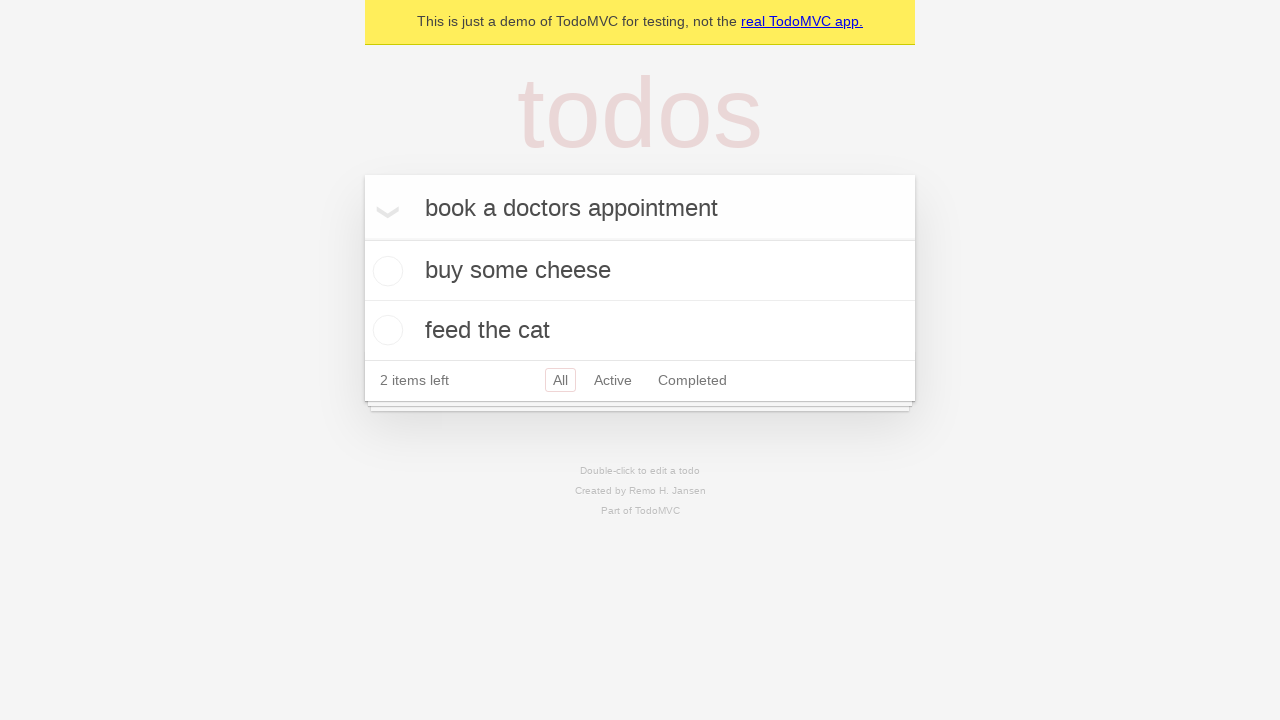

Pressed Enter to create todo item 'book a doctors appointment' on internal:attr=[placeholder="What needs to be done?"i]
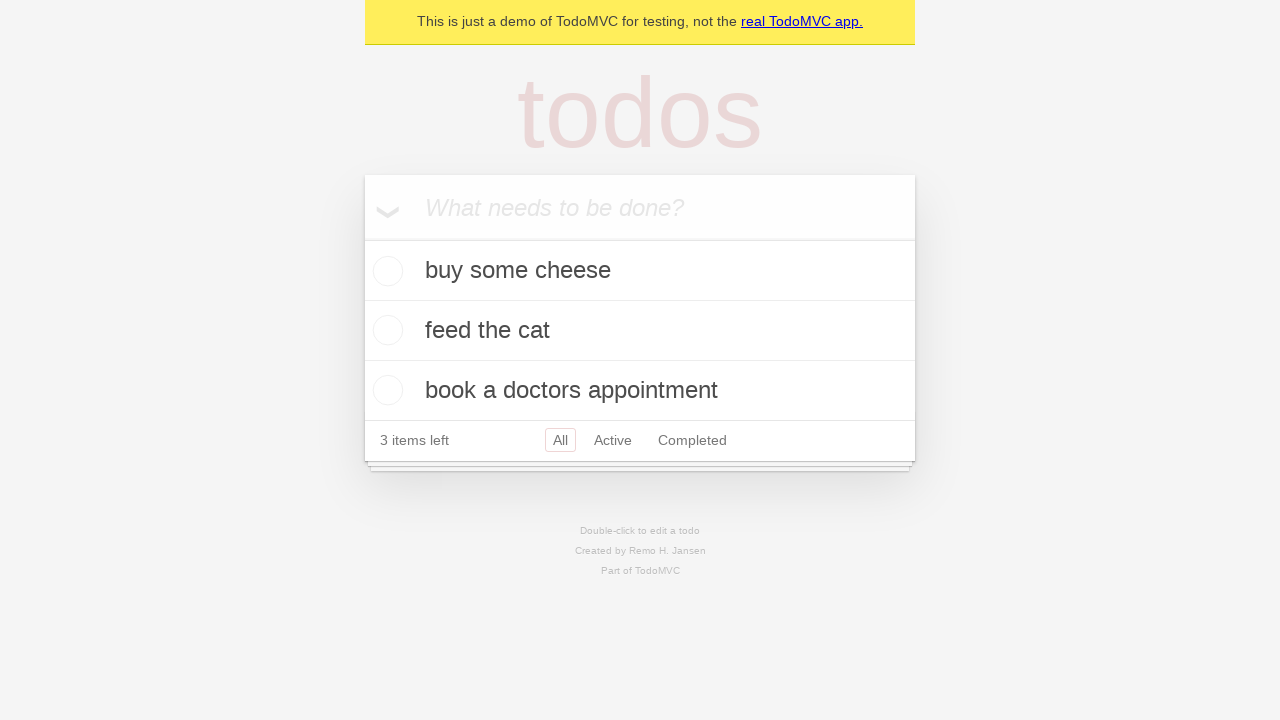

Filled new todo field with 'book a doctors appointments' on internal:attr=[placeholder="What needs to be done?"i]
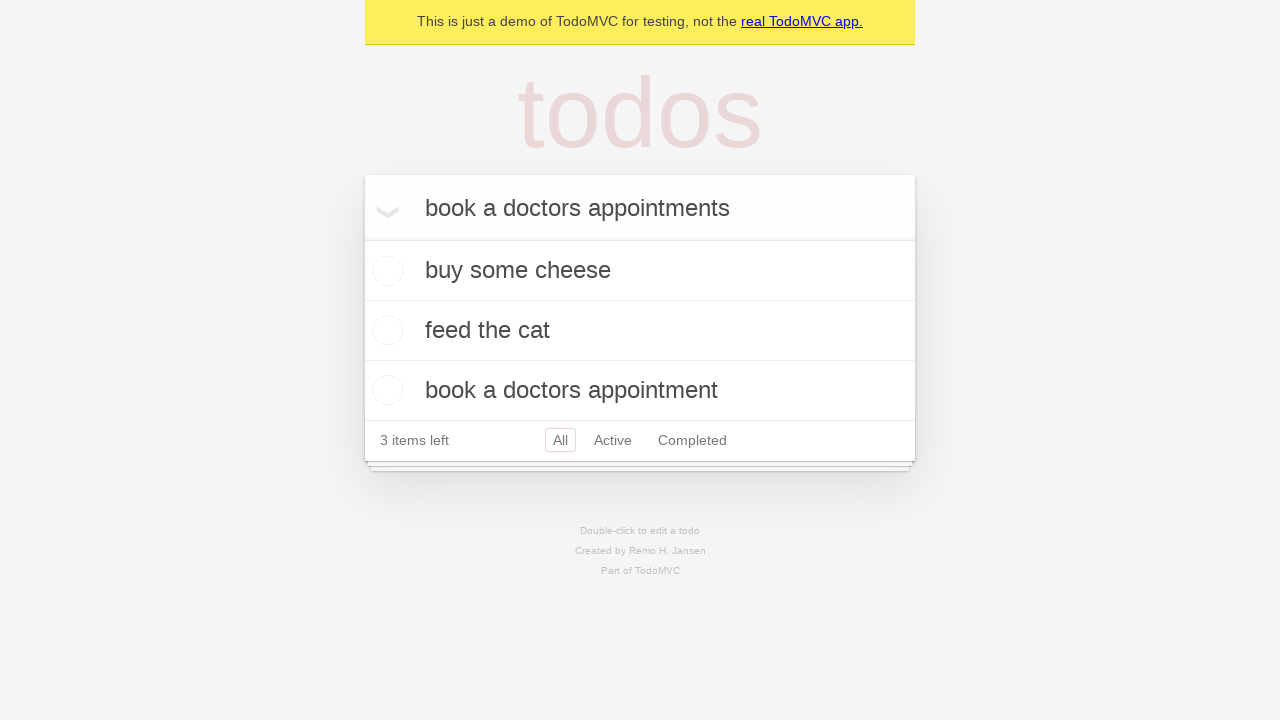

Pressed Enter to create todo item 'book a doctors appointments' on internal:attr=[placeholder="What needs to be done?"i]
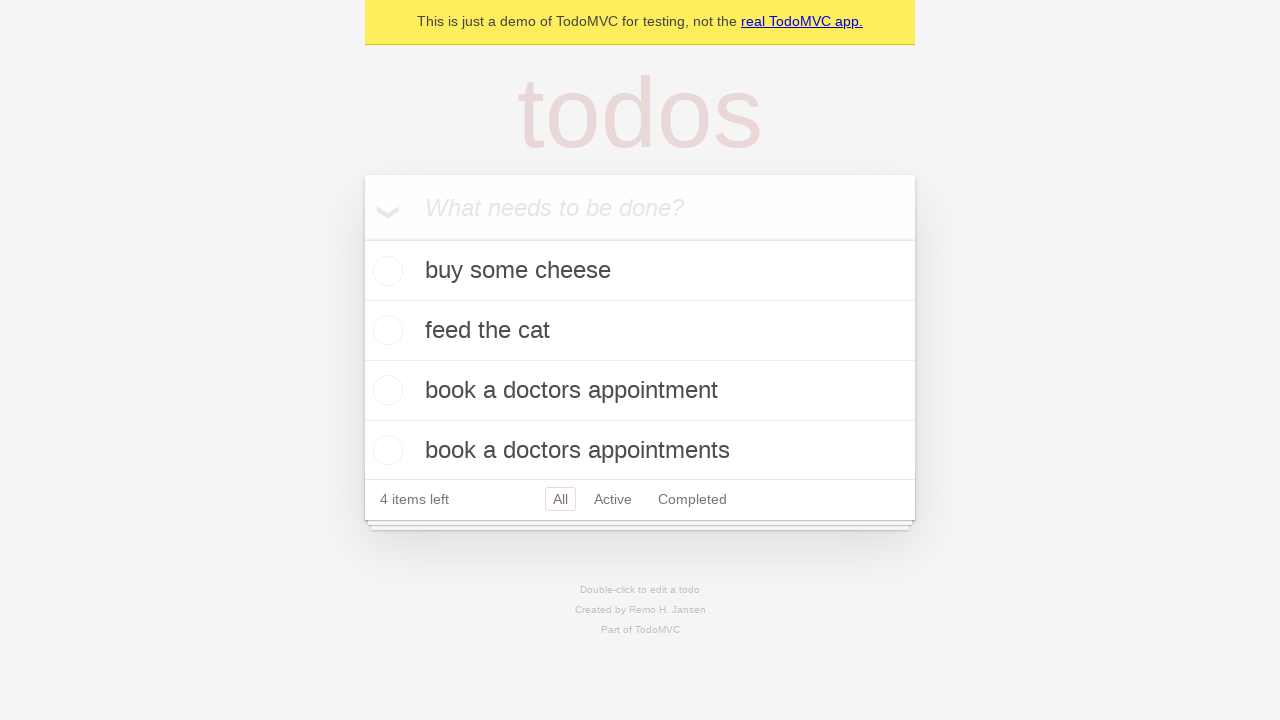

Located all todo items
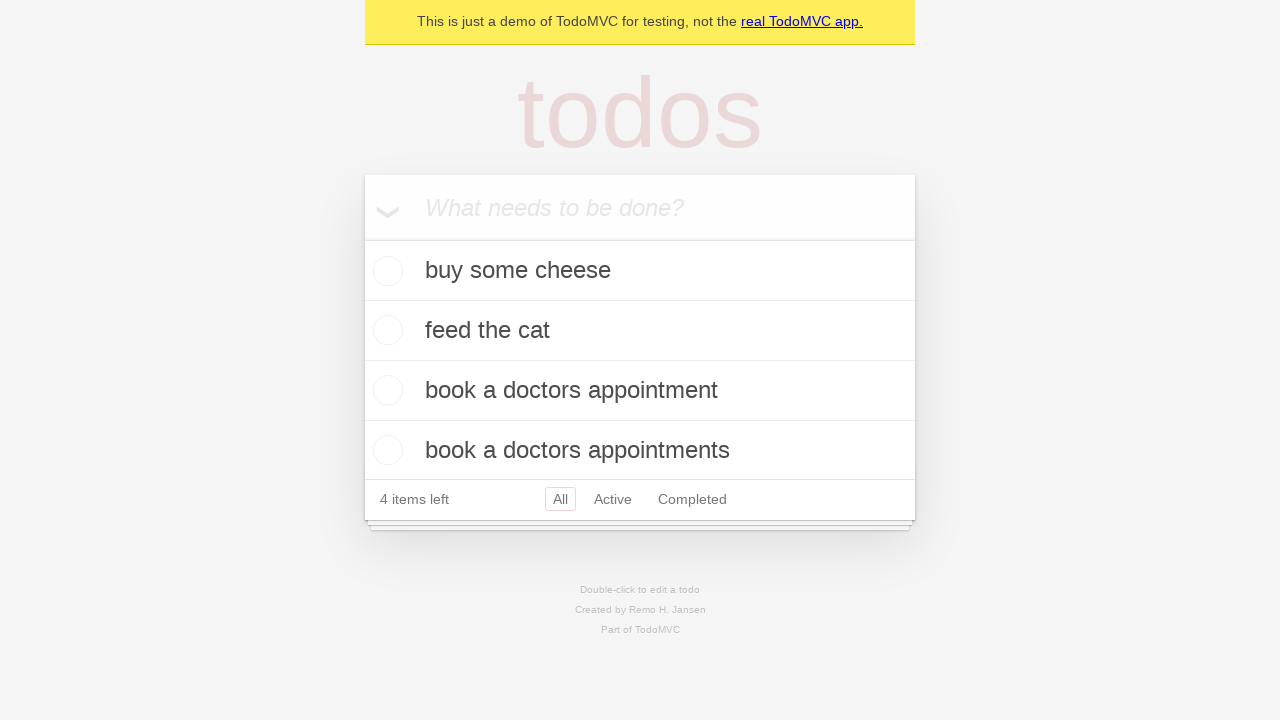

Double-clicked second todo item to enter edit mode at (640, 331) on internal:testid=[data-testid="todo-item"s] >> nth=1
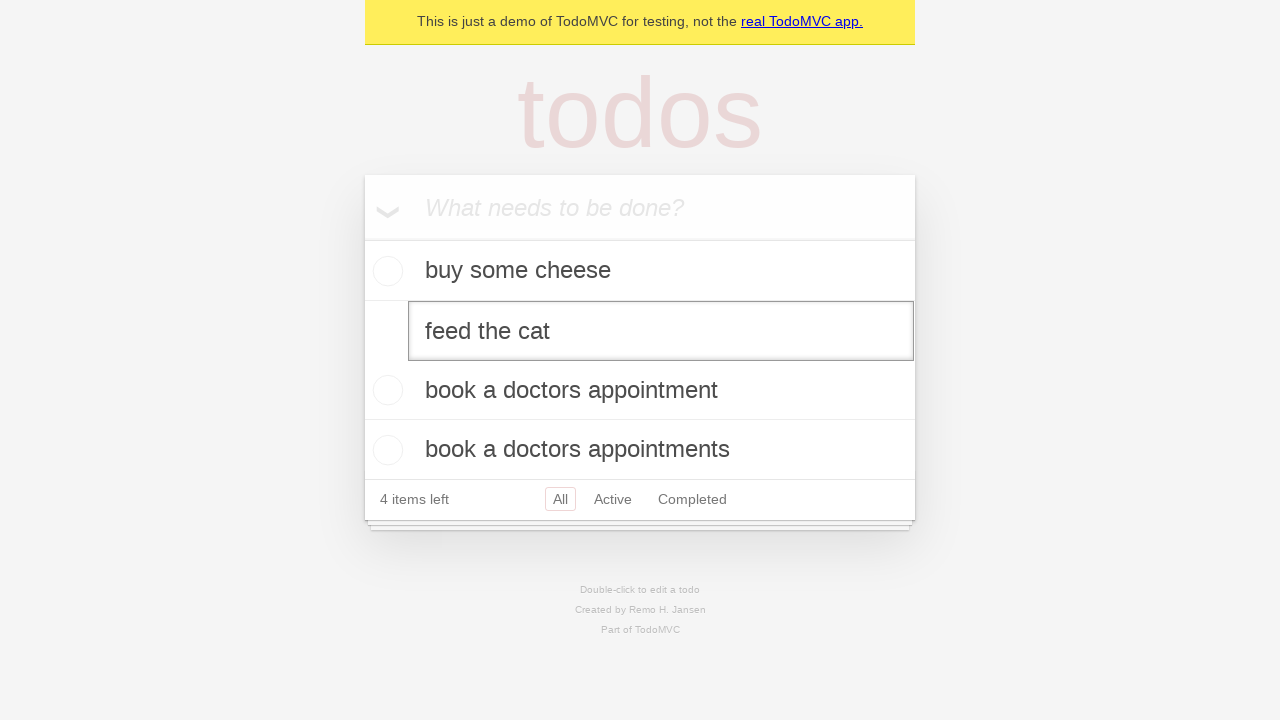

Filled edit field with text containing leading and trailing spaces: '    buy some sausages    ' on internal:testid=[data-testid="todo-item"s] >> nth=1 >> internal:role=textbox[nam
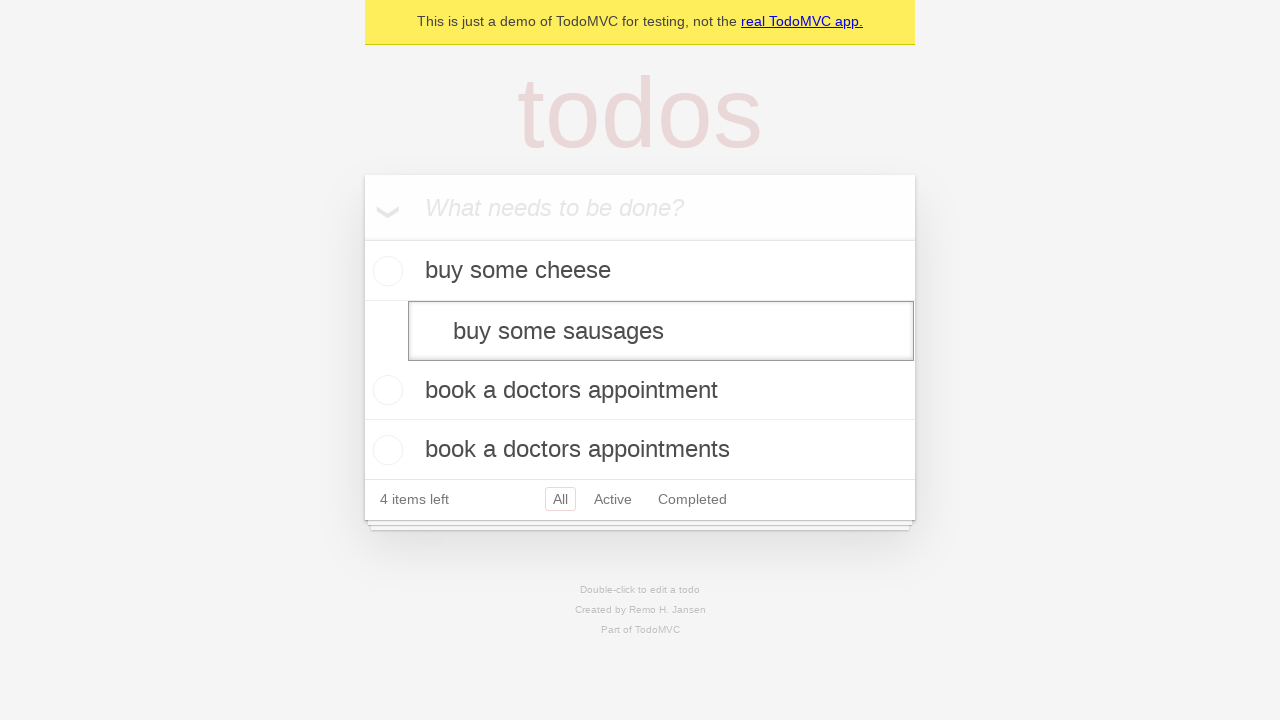

Pressed Enter to confirm edit and verify text is trimmed on internal:testid=[data-testid="todo-item"s] >> nth=1 >> internal:role=textbox[nam
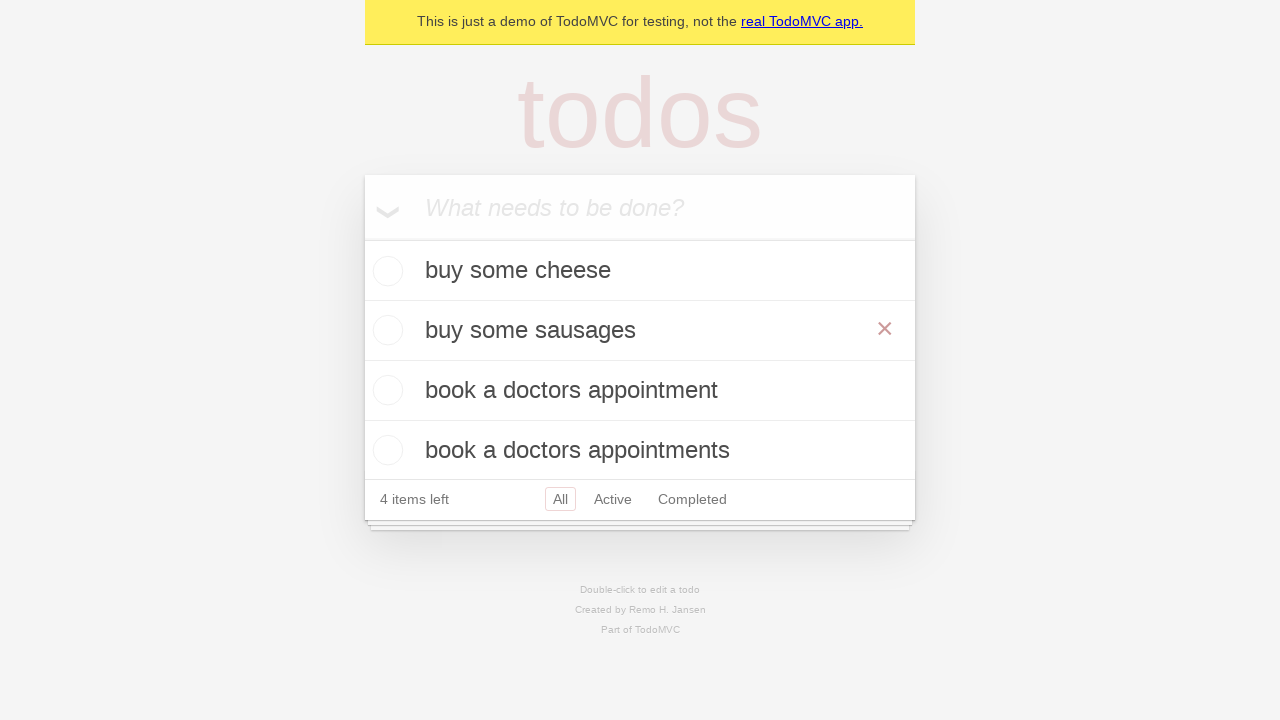

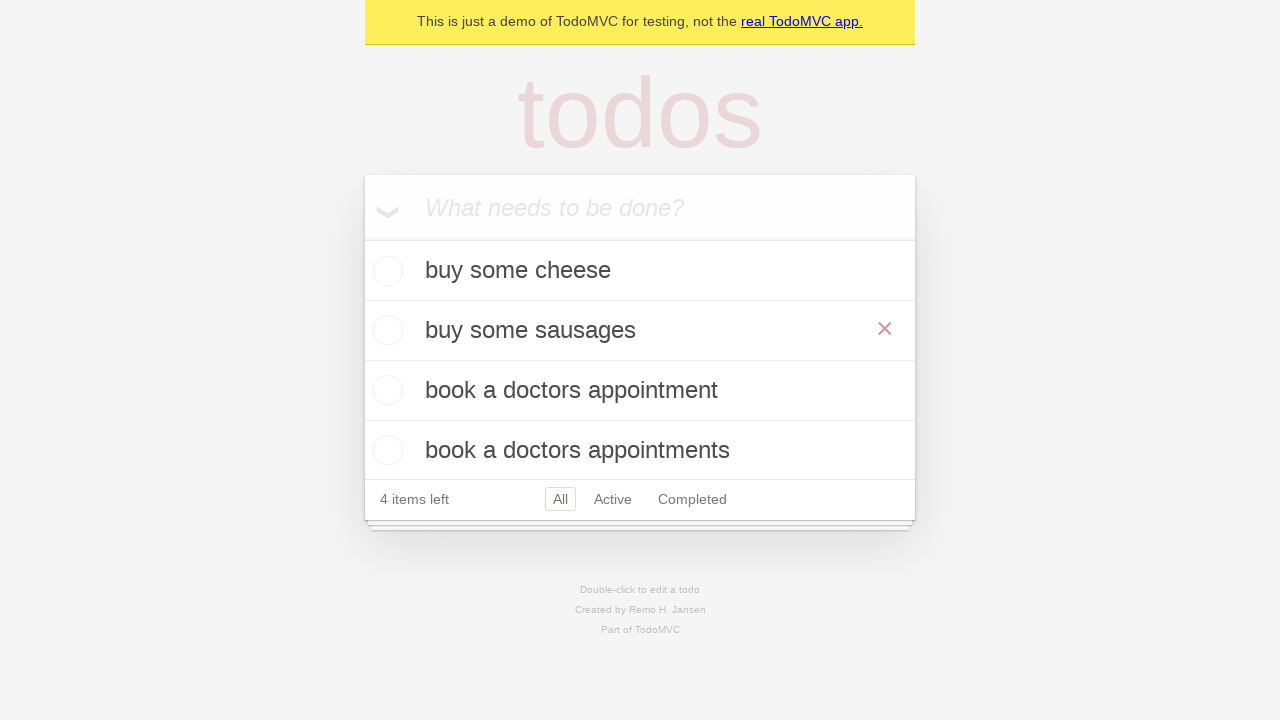